Tests dropdown/select menu functionality on demoqa.com by selecting an option from an old-style select menu and clicking on another dropdown with option groups

Starting URL: https://demoqa.com/select-menu

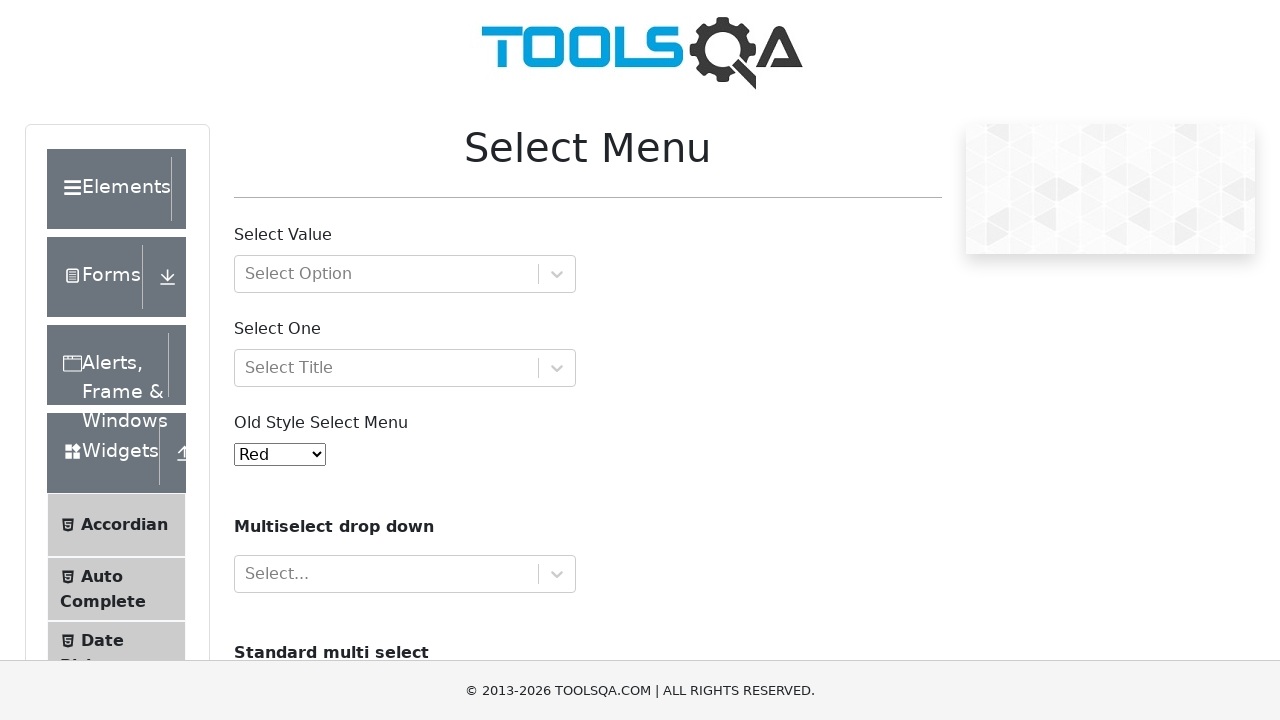

Selected option by index 1 from the old-style select menu on #oldSelectMenu
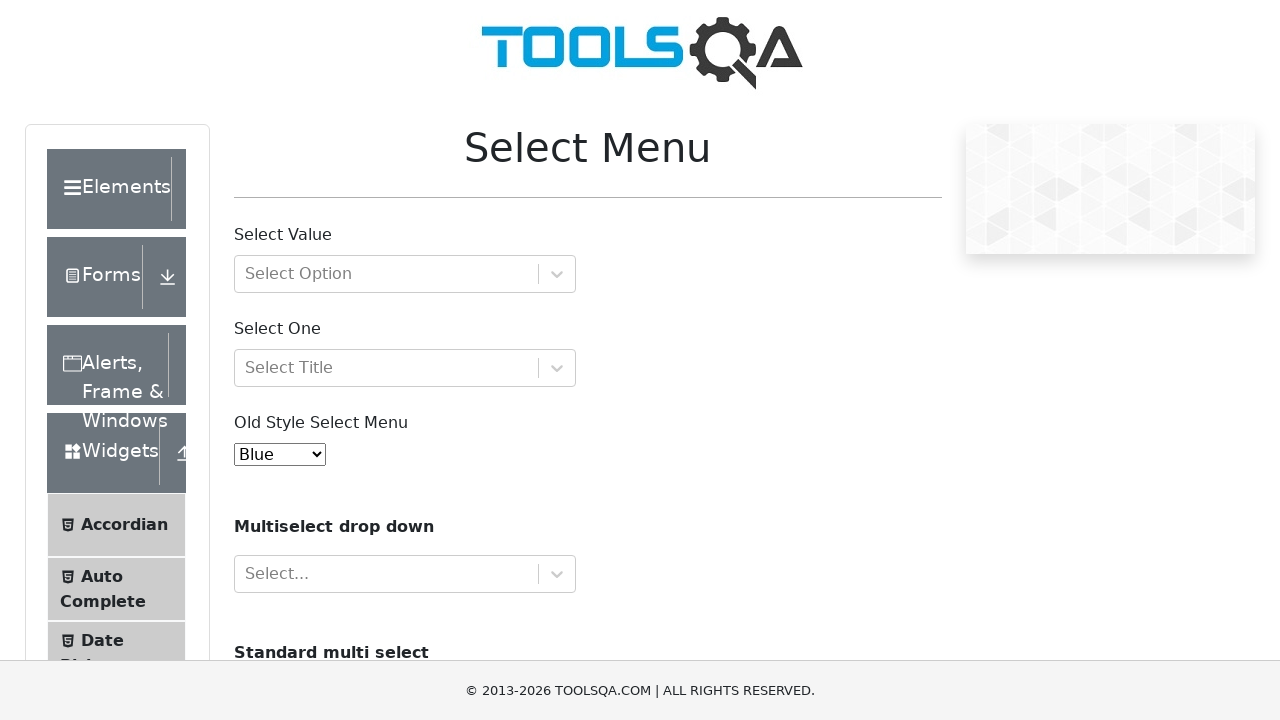

Waited 1 second for selection to register
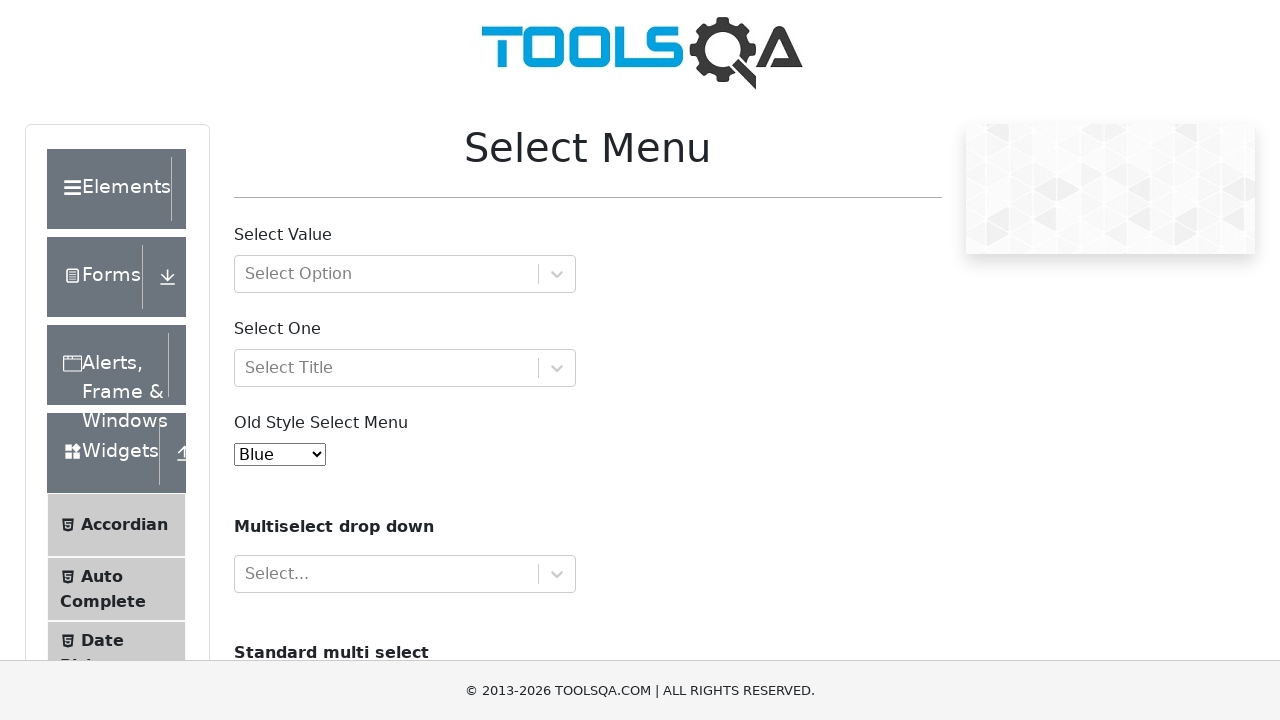

Clicked on dropdown with option groups at (405, 274) on #withOptGroup
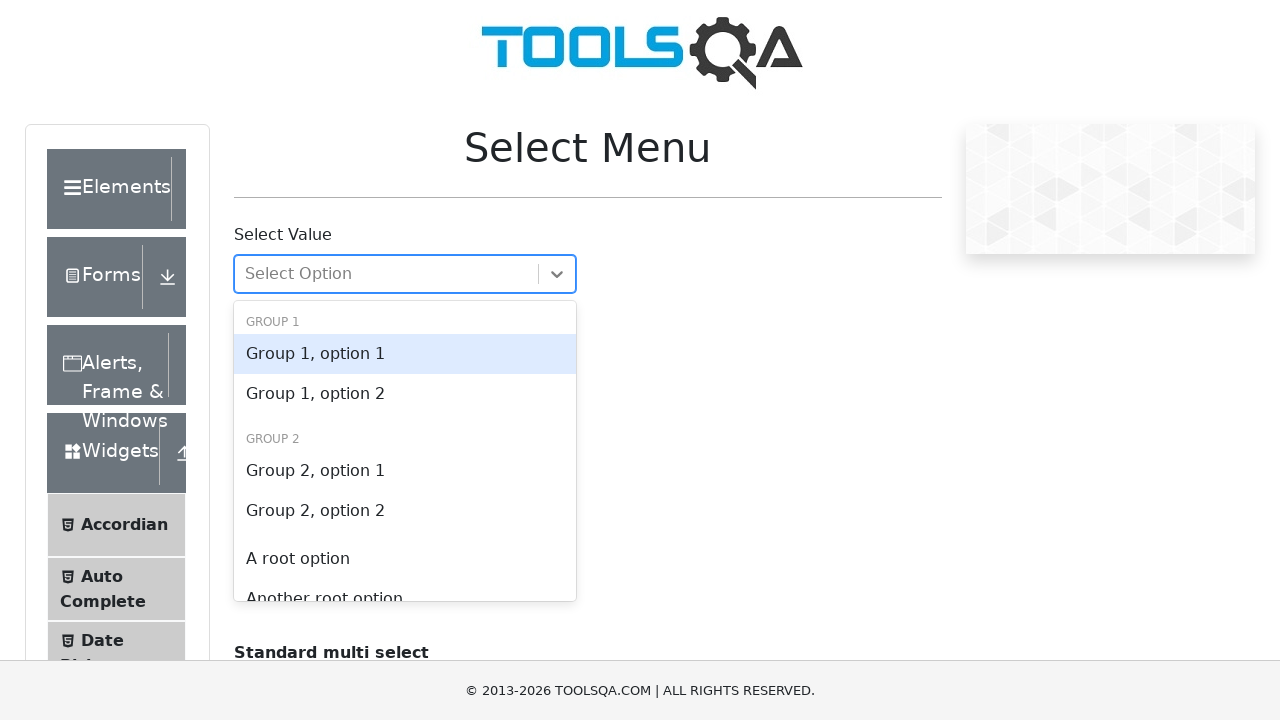

Waited 1 second to observe dropdown interaction
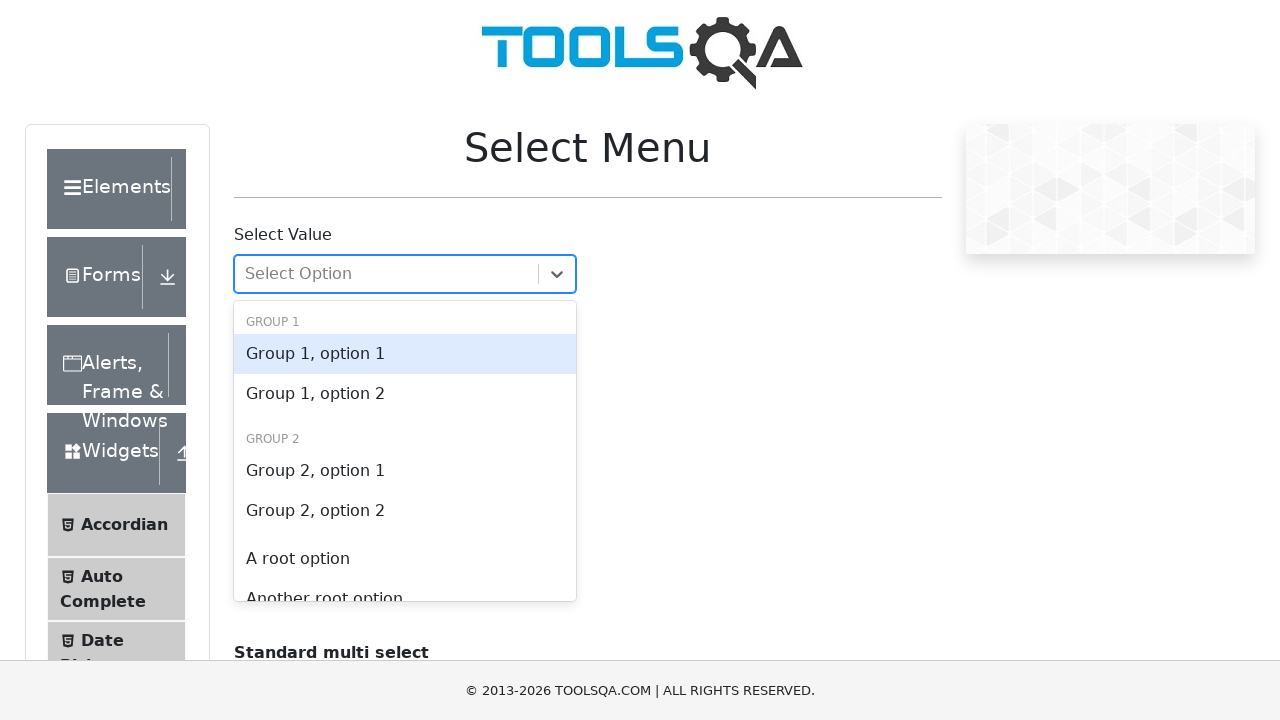

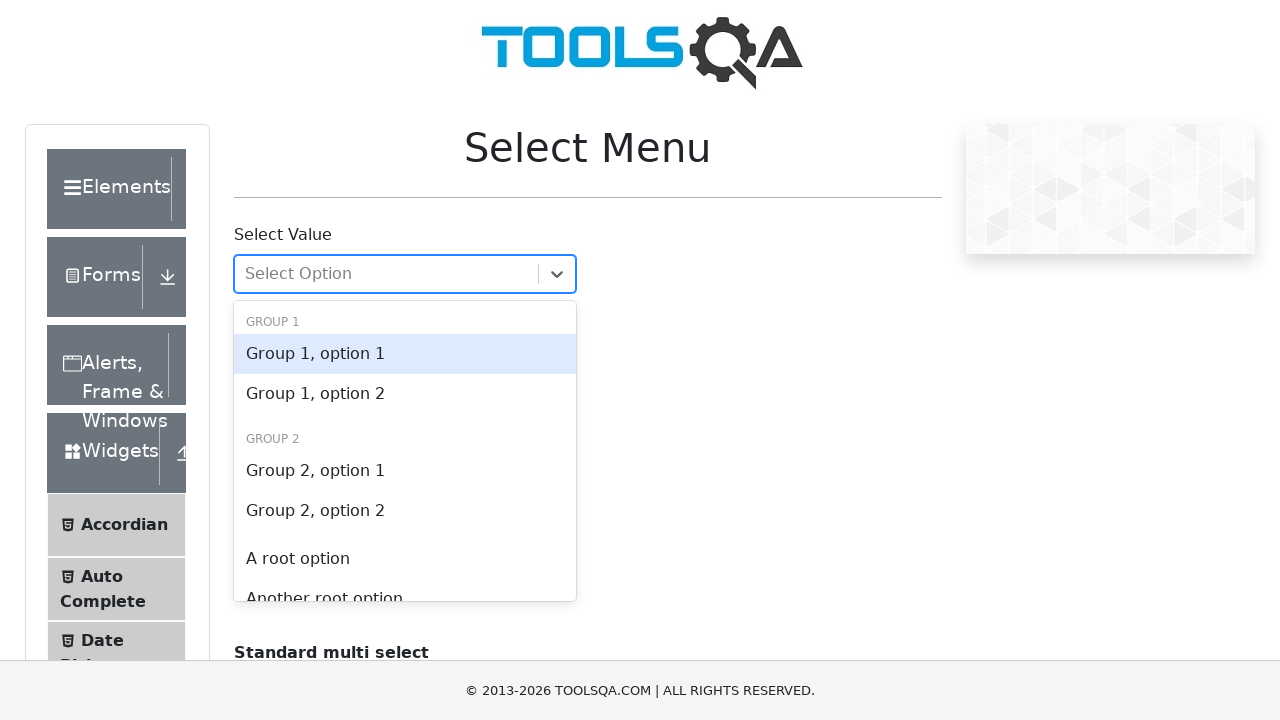